Tests the train search functionality on erail.in by entering source station (Chennai - "ms"), destination station (Madurai - "mdu"), and clicking the date-only checkbox to view available trains.

Starting URL: https://erail.in

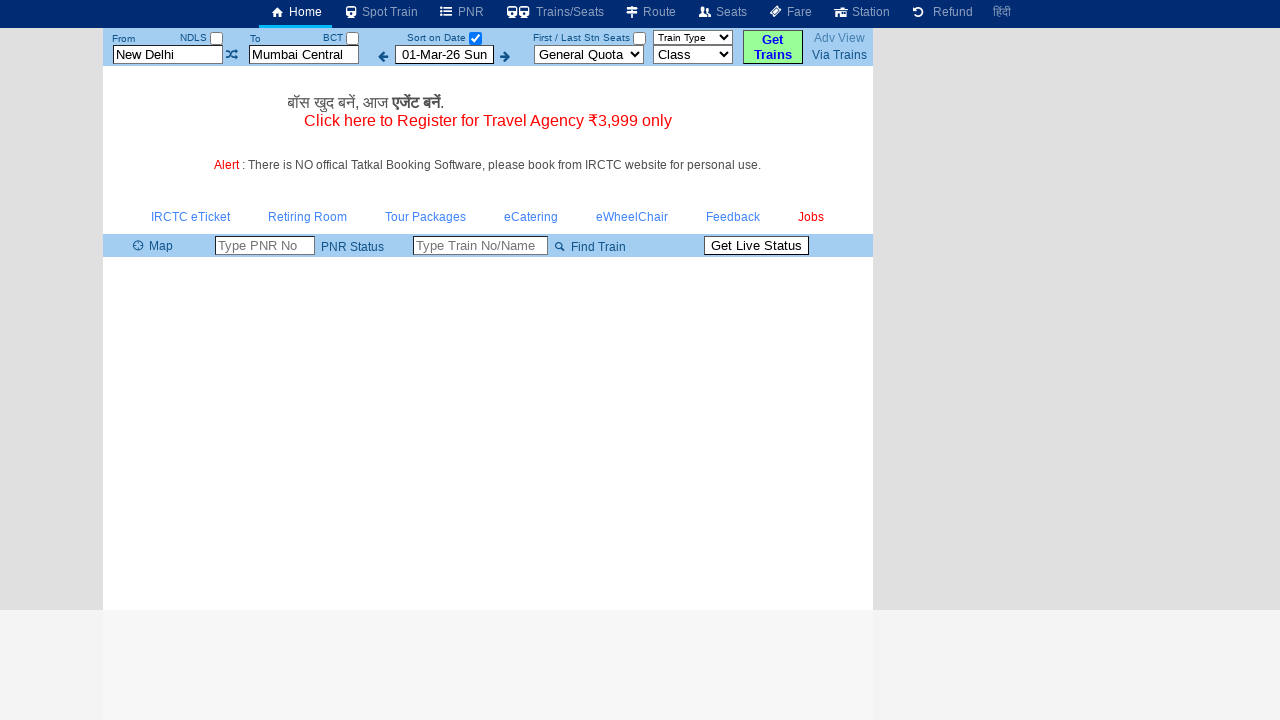

Cleared the 'From' station field on #txtStationFrom
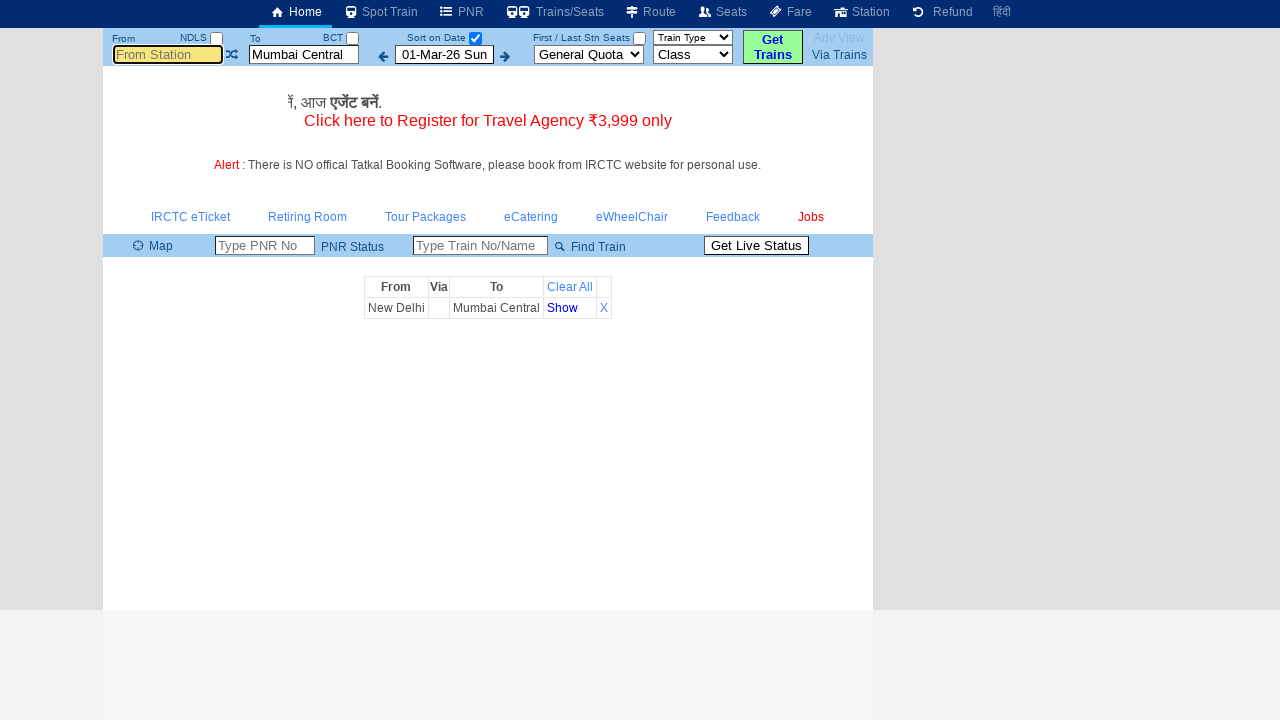

Entered 'ms' (Chennai) in the 'From' station field on #txtStationFrom
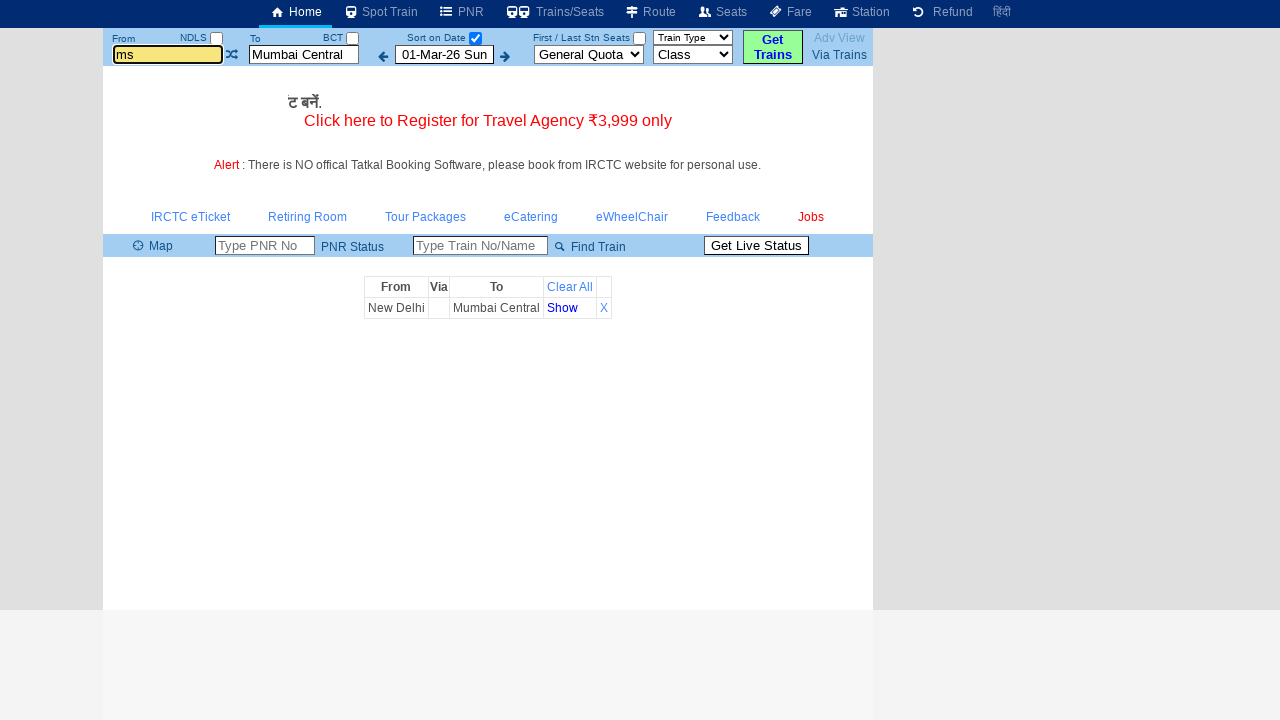

Pressed Tab to move focus from 'From' field
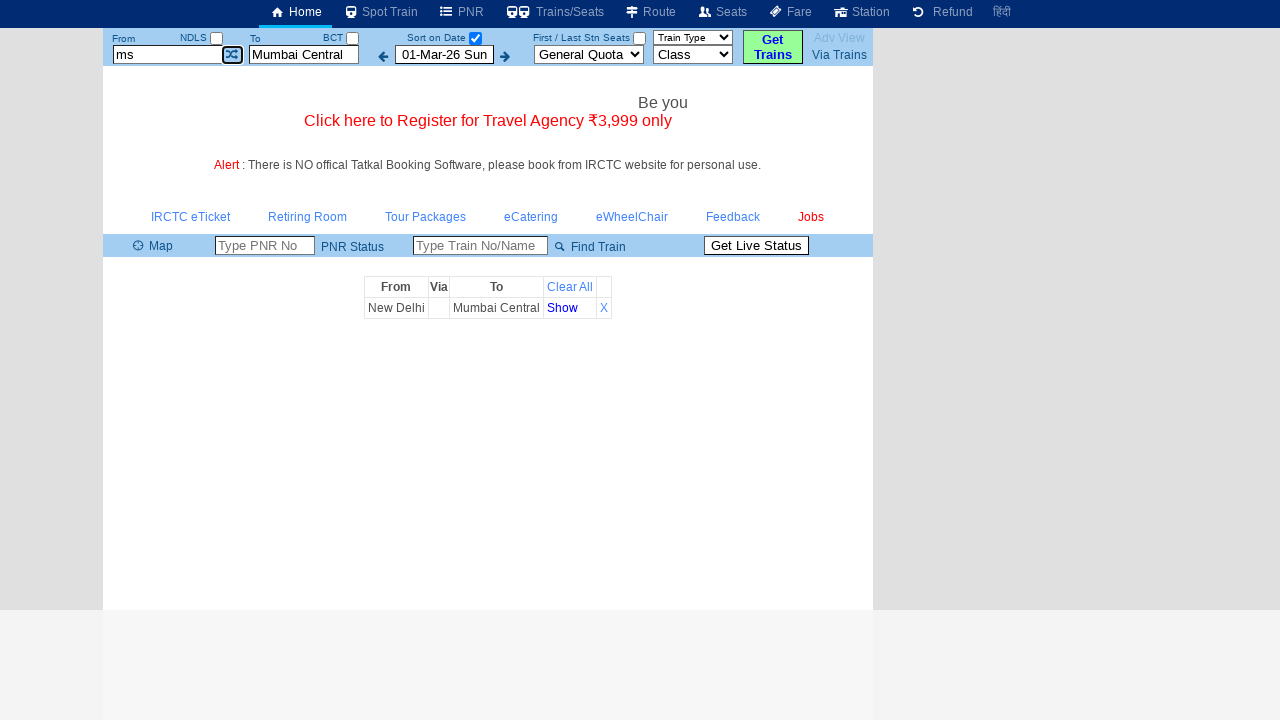

Cleared the 'To' station field on #txtStationTo
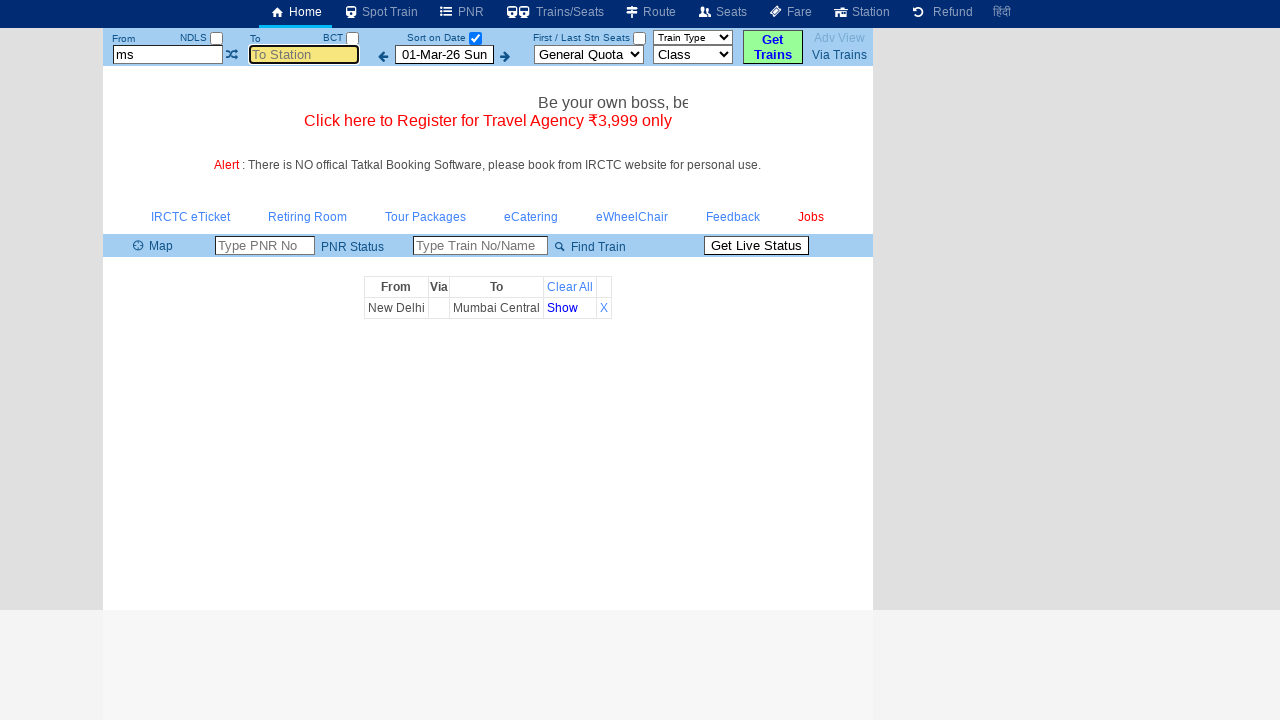

Entered 'mdu' (Madurai) in the 'To' station field on #txtStationTo
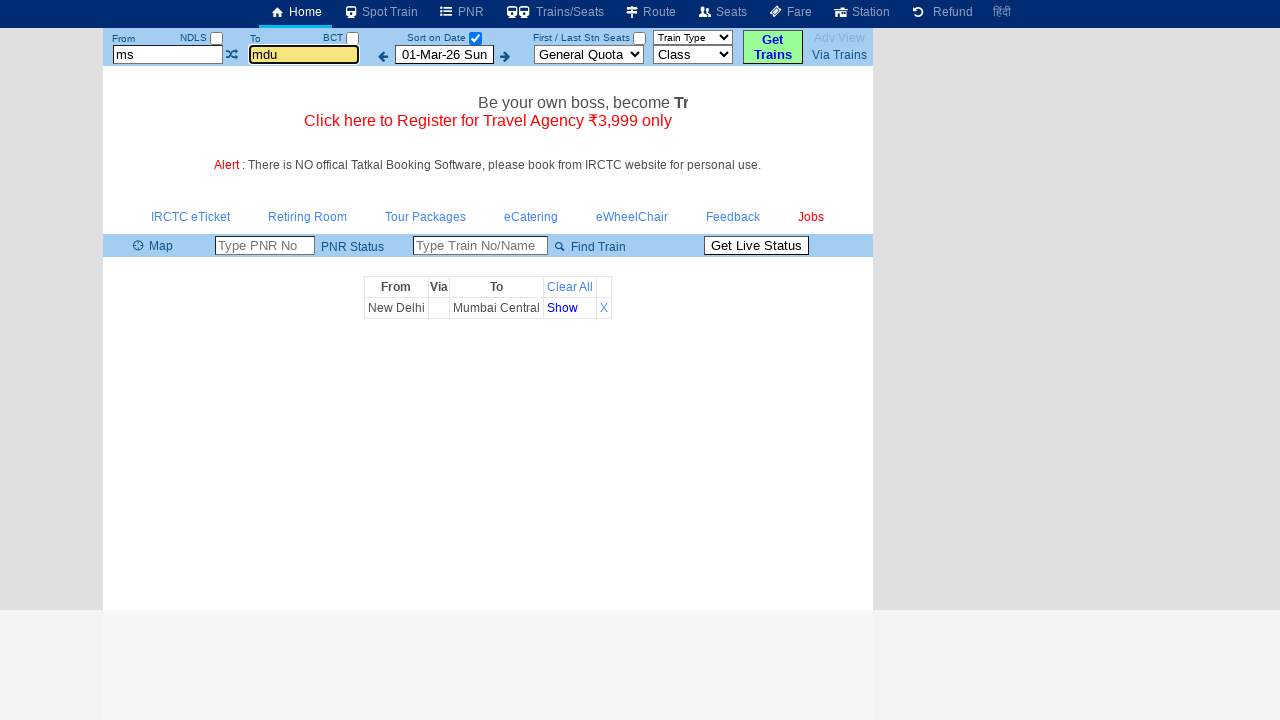

Pressed Tab to move focus from 'To' field
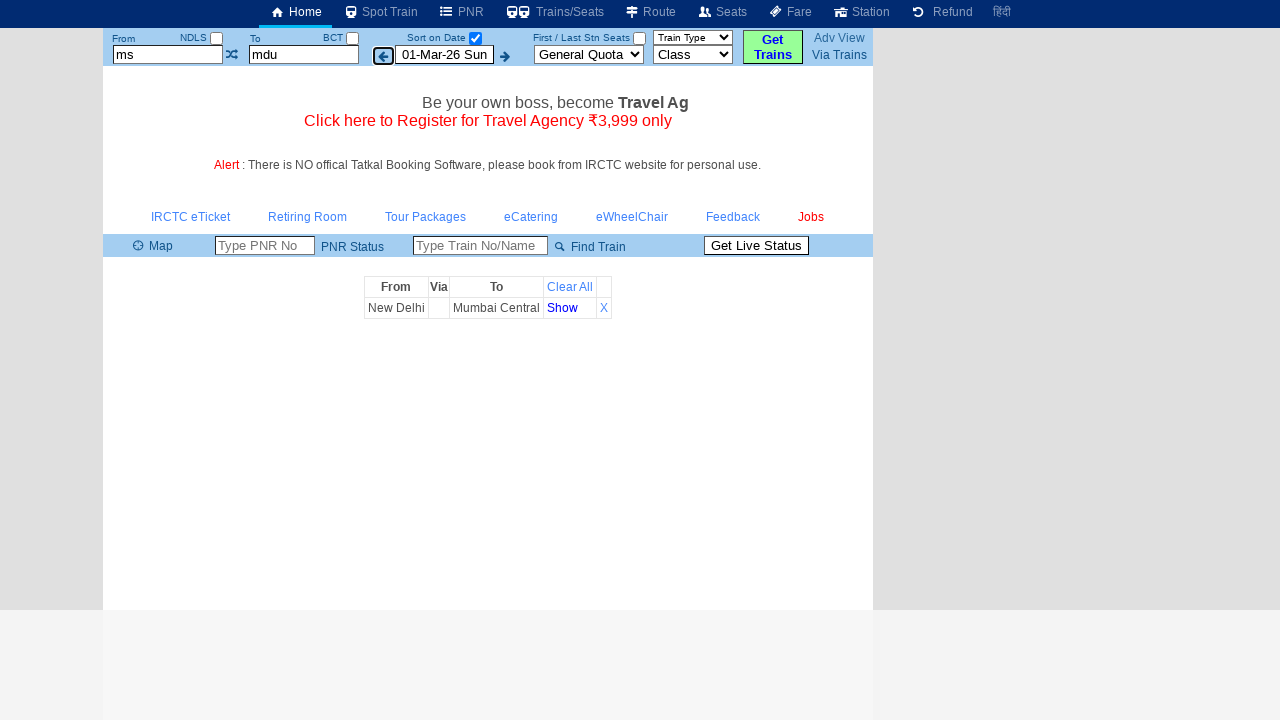

Clicked the 'Select Date Only' checkbox to view all available trains at (475, 38) on input#chkSelectDateOnly
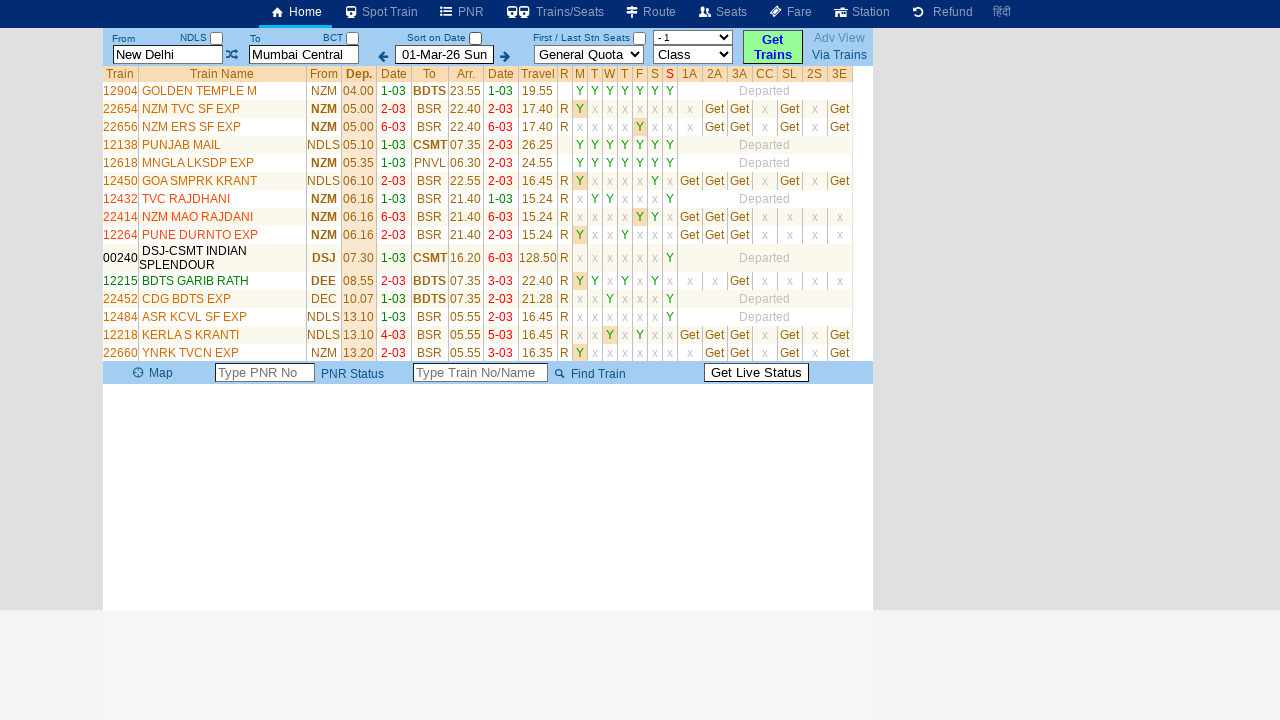

Train list table loaded successfully
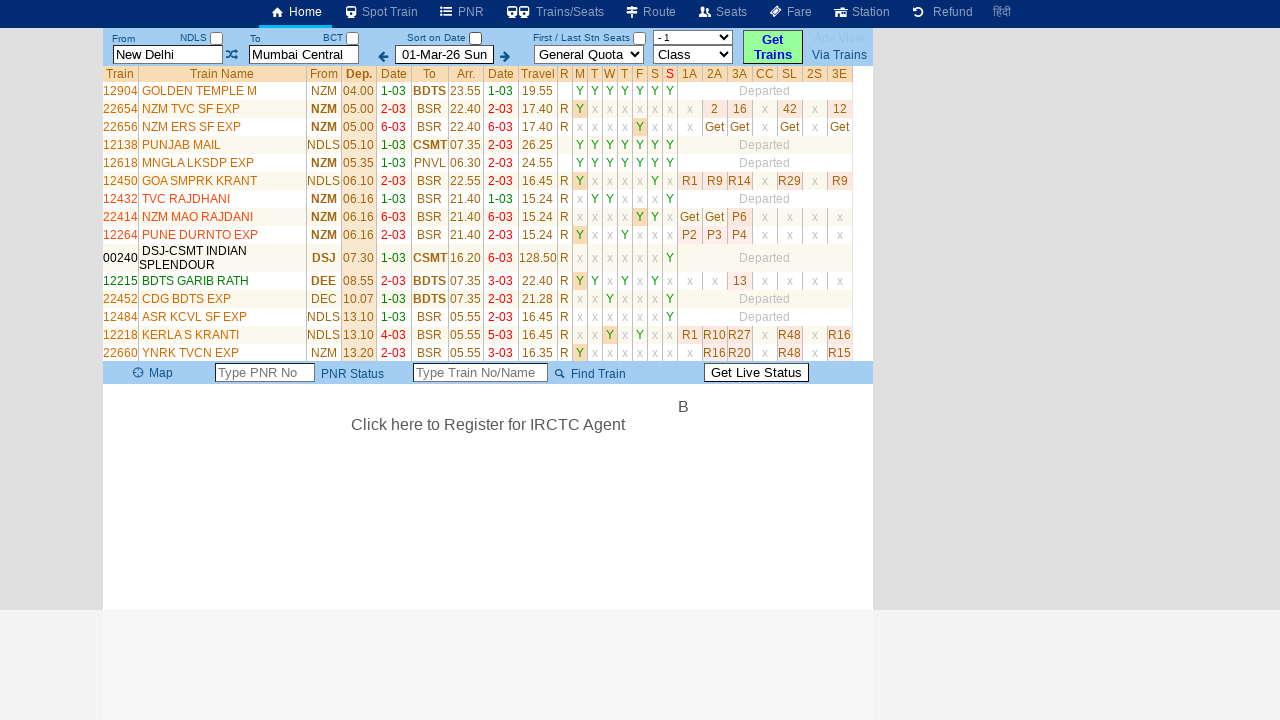

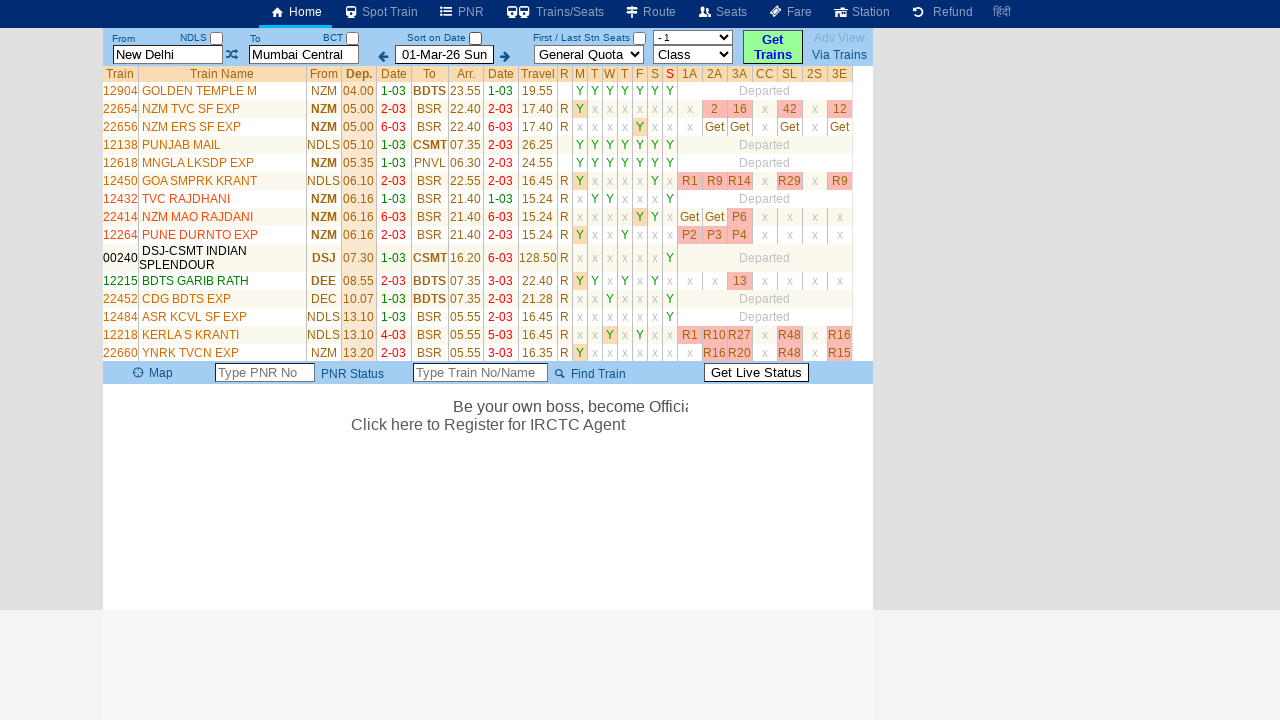